Tests dropdown selection functionality by selecting an option from a dropdown menu using index-based selection

Starting URL: https://the-internet.herokuapp.com/dropdown

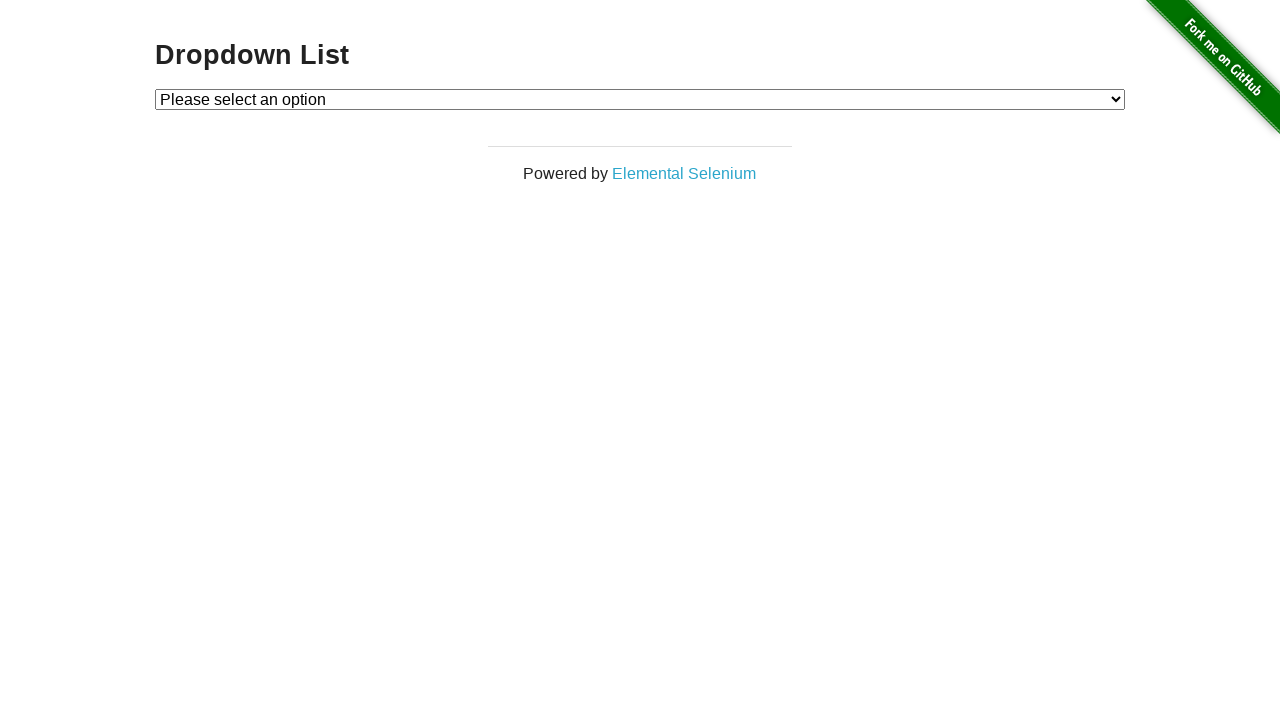

Navigated to dropdown page at https://the-internet.herokuapp.com/dropdown
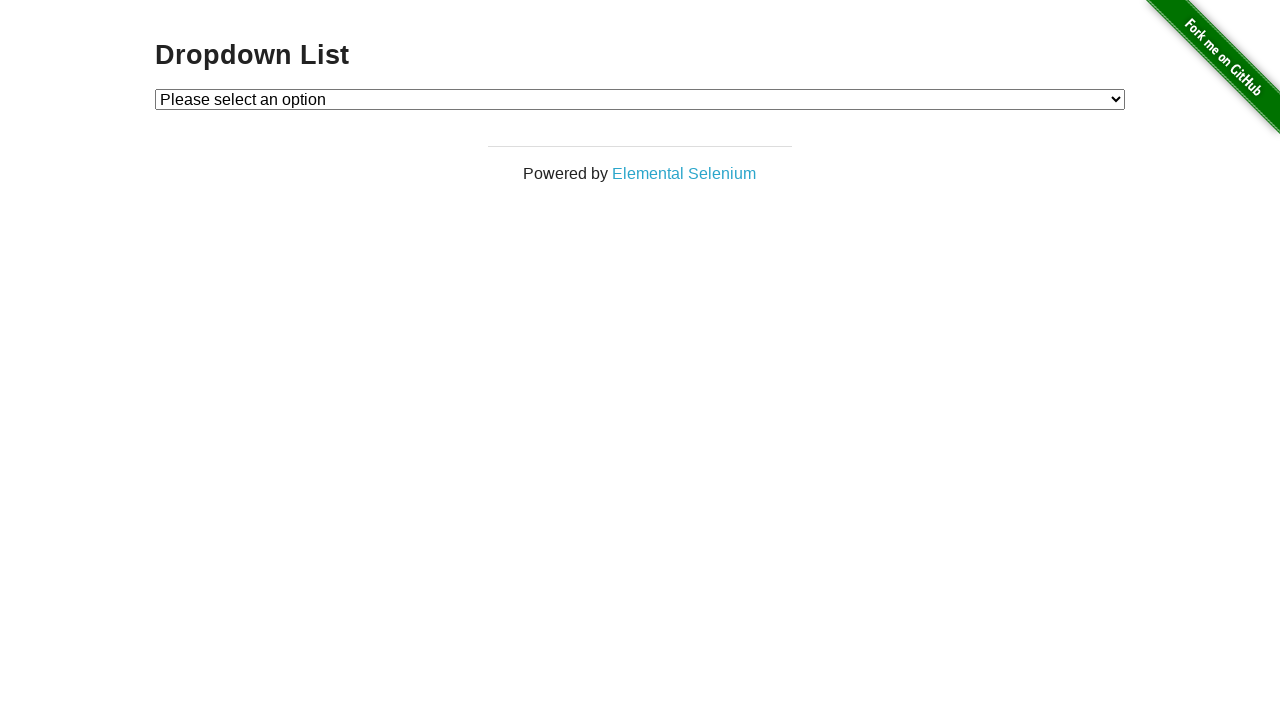

Selected option at index 2 from dropdown menu on #dropdown
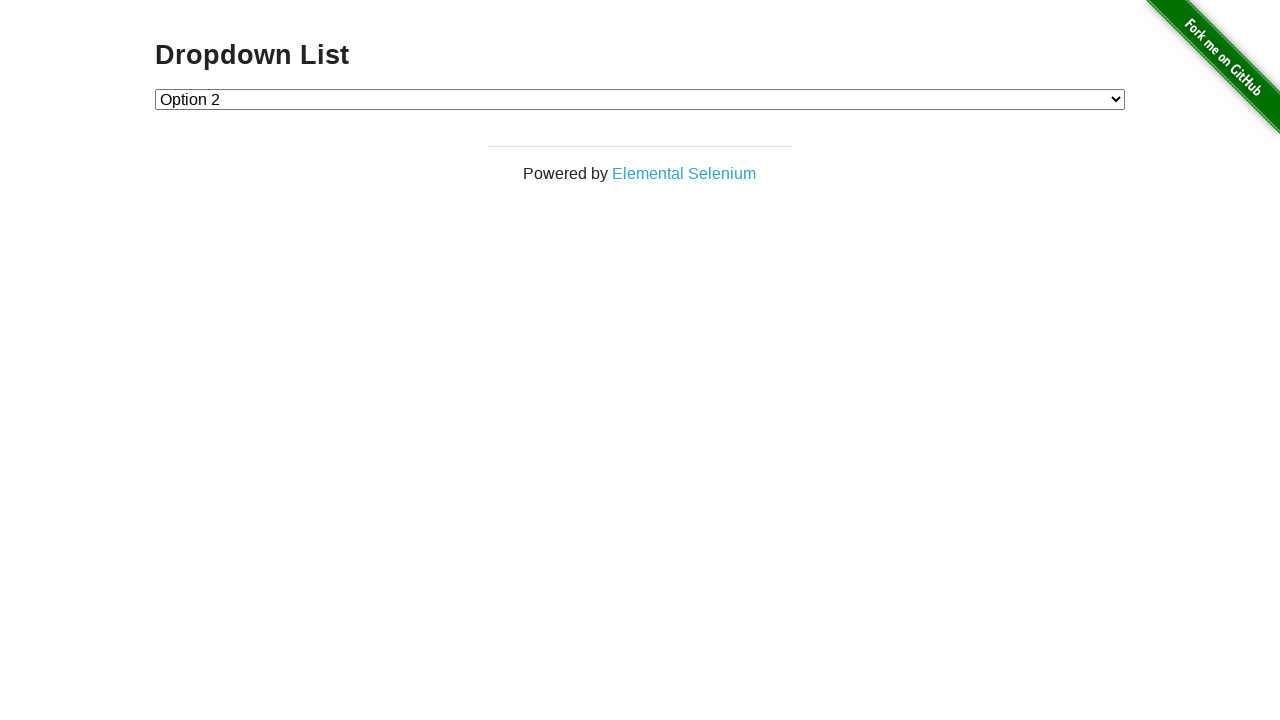

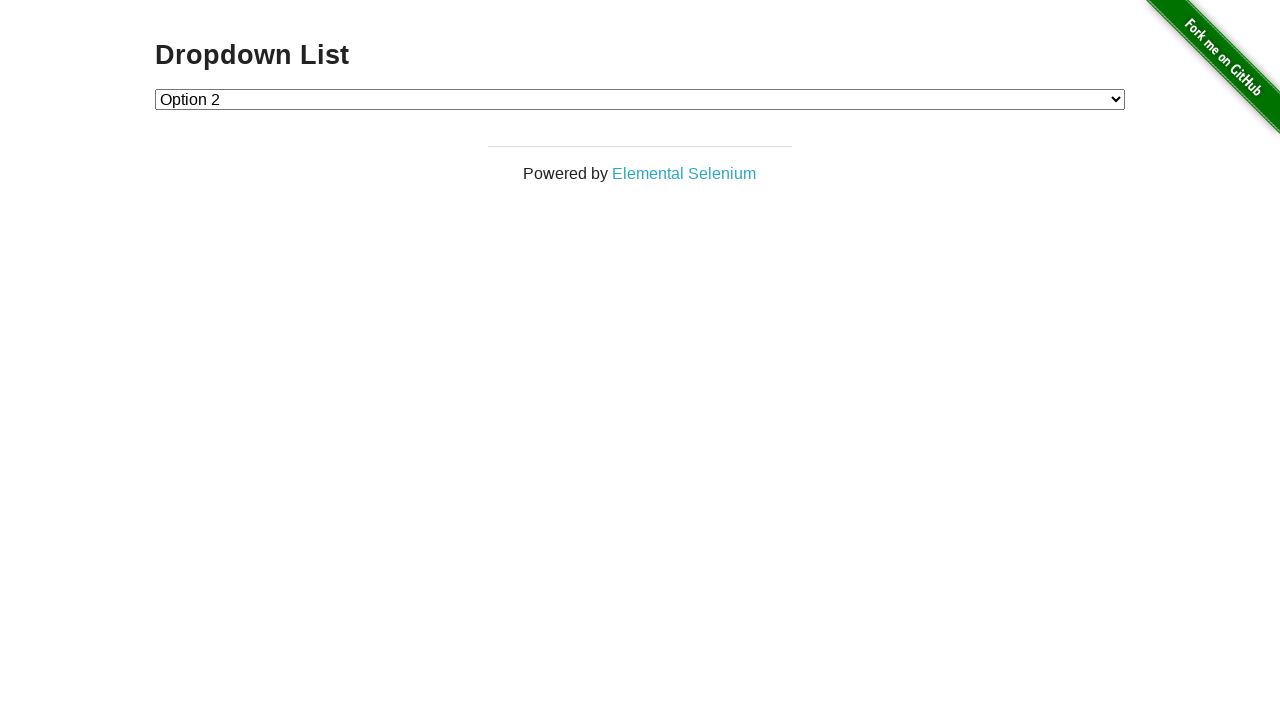